Navigates to automationbykrishna.com, clicks on the demo table button, and waits for the employee manager table to load and display

Starting URL: http://automationbykrishna.com/

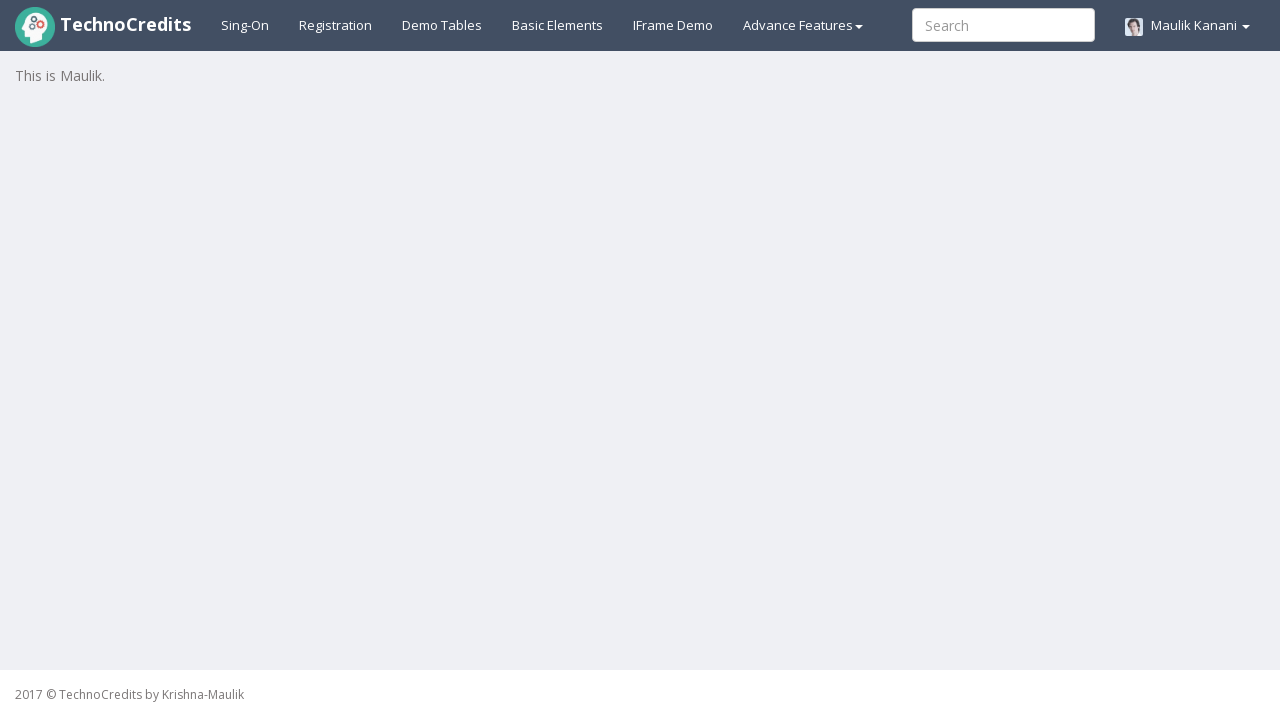

Clicked on the demo table button at (442, 25) on #demotable
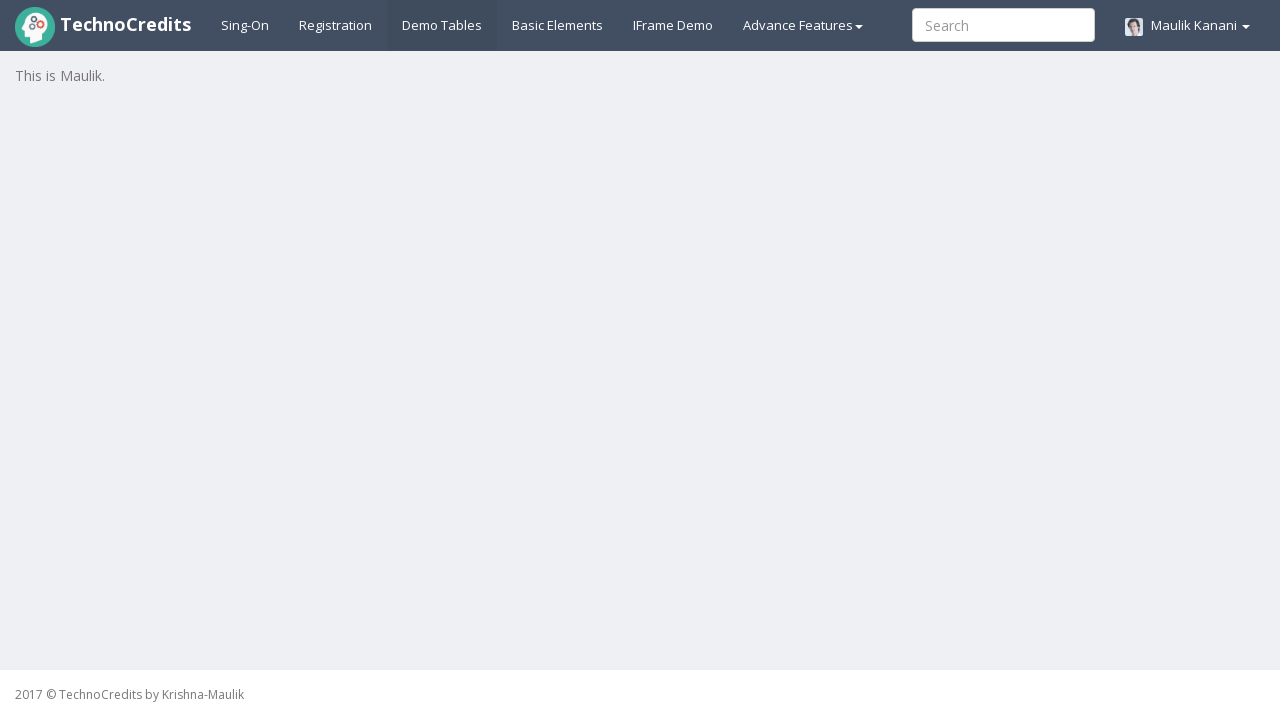

Employee manager table became visible
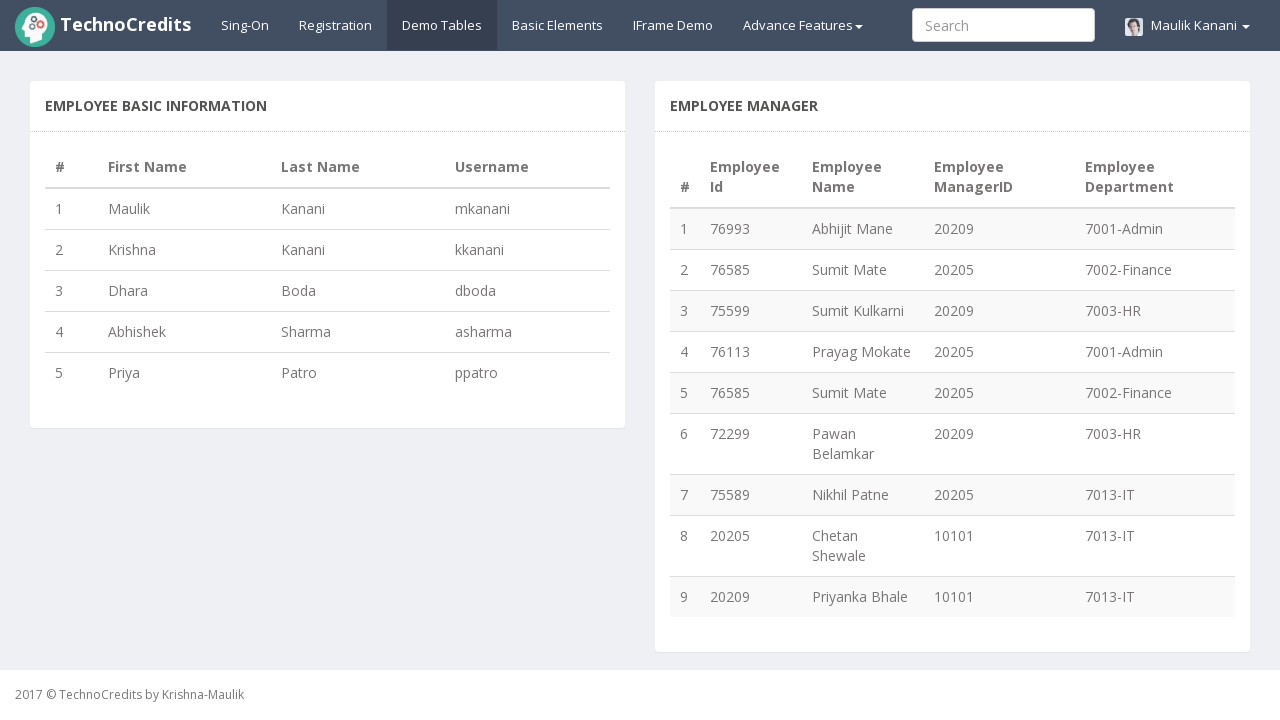

Verified table rows are present in the employee manager table
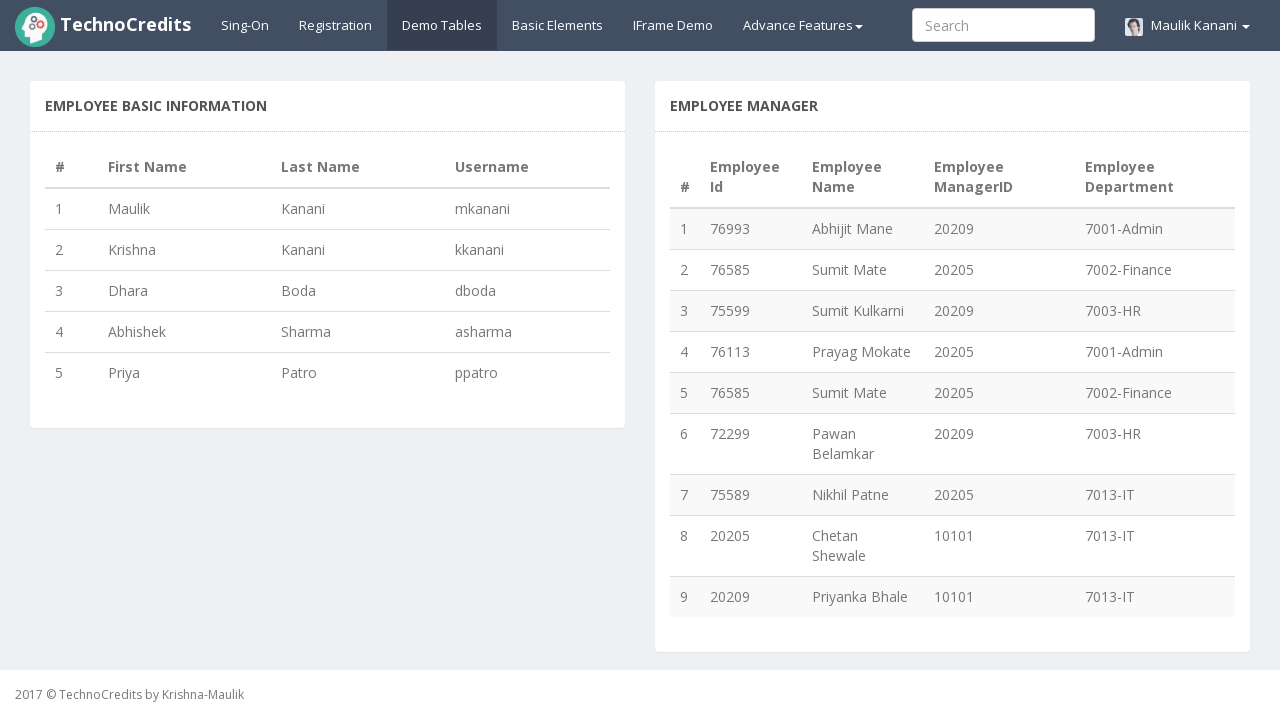

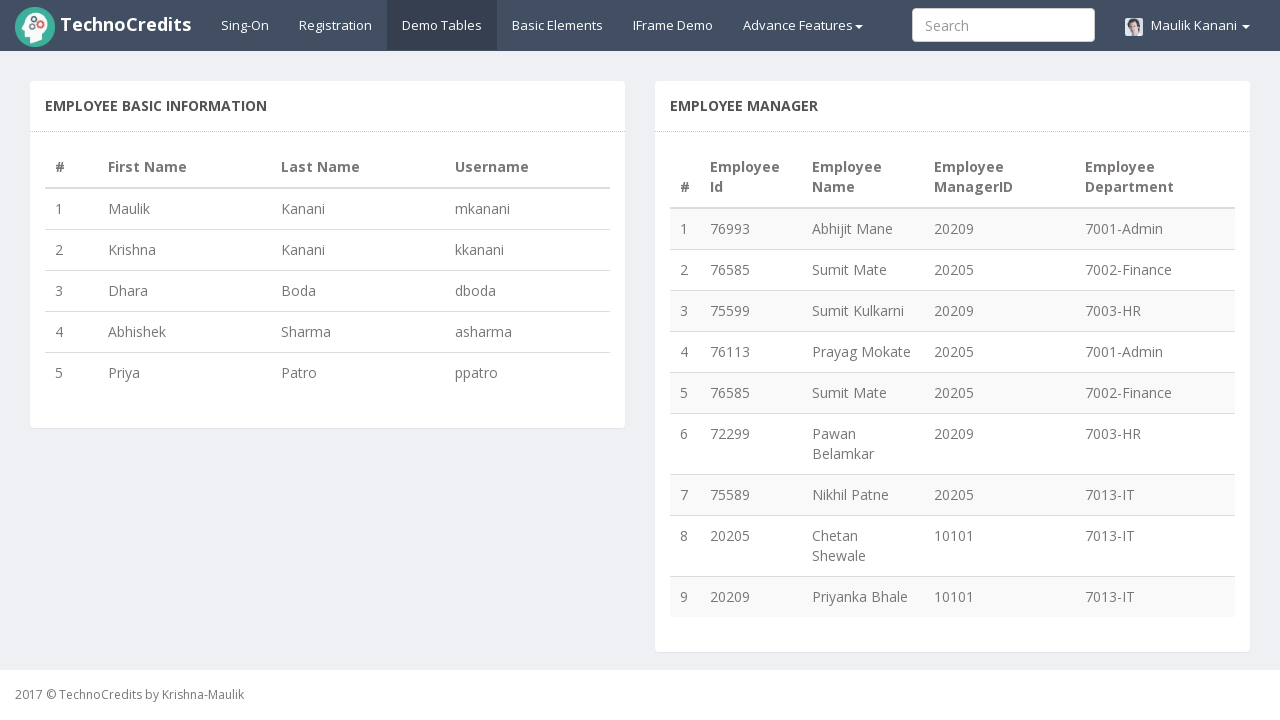